Tests dropdown selection functionality by selecting a country from a dependent dropdown list using the select by value method

Starting URL: https://phppot.com/demo/jquery-dependent-dropdown-list-countries-and-states/

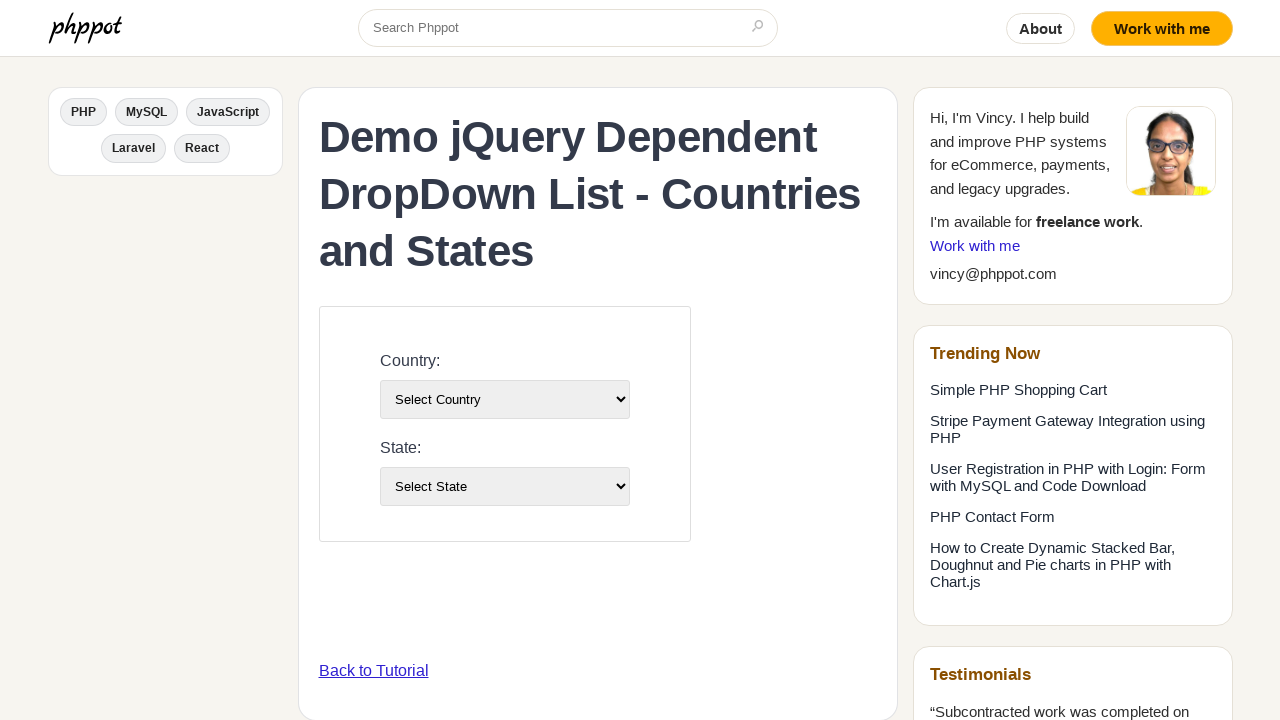

Country dropdown selector loaded
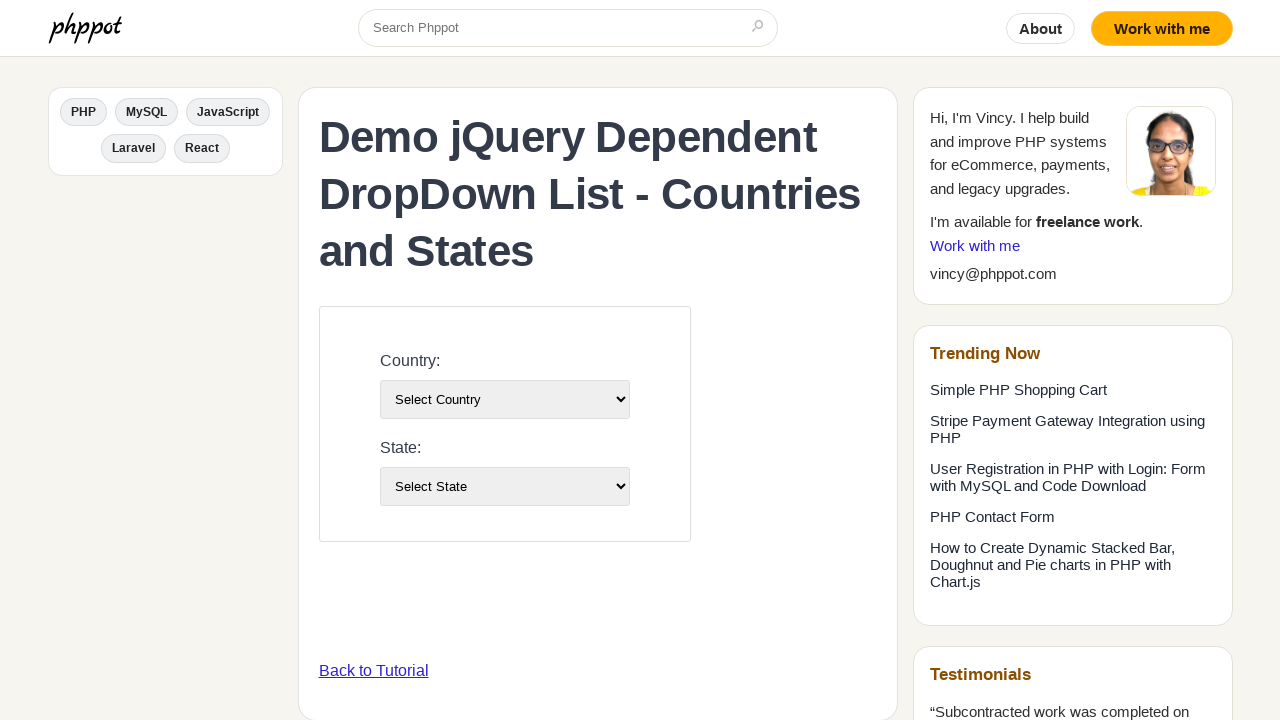

Selected USA from country dropdown using value '4' on #country-list
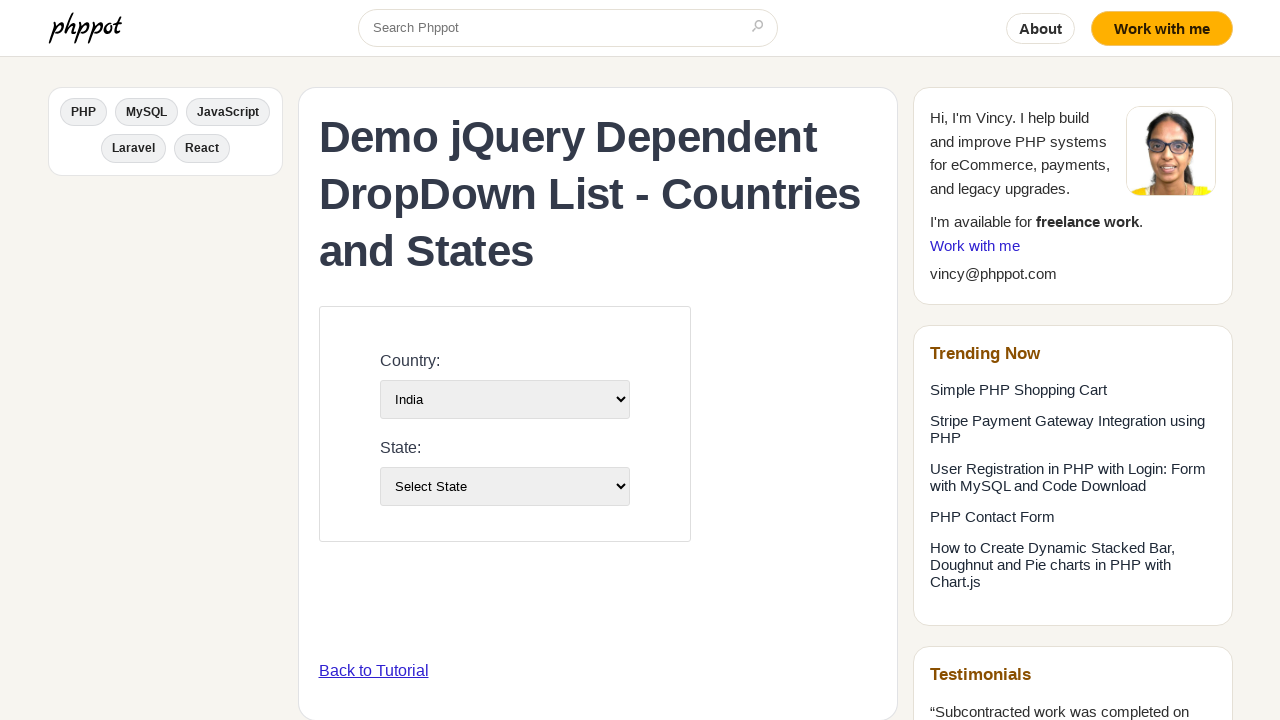

Waited for dependent dropdown to update
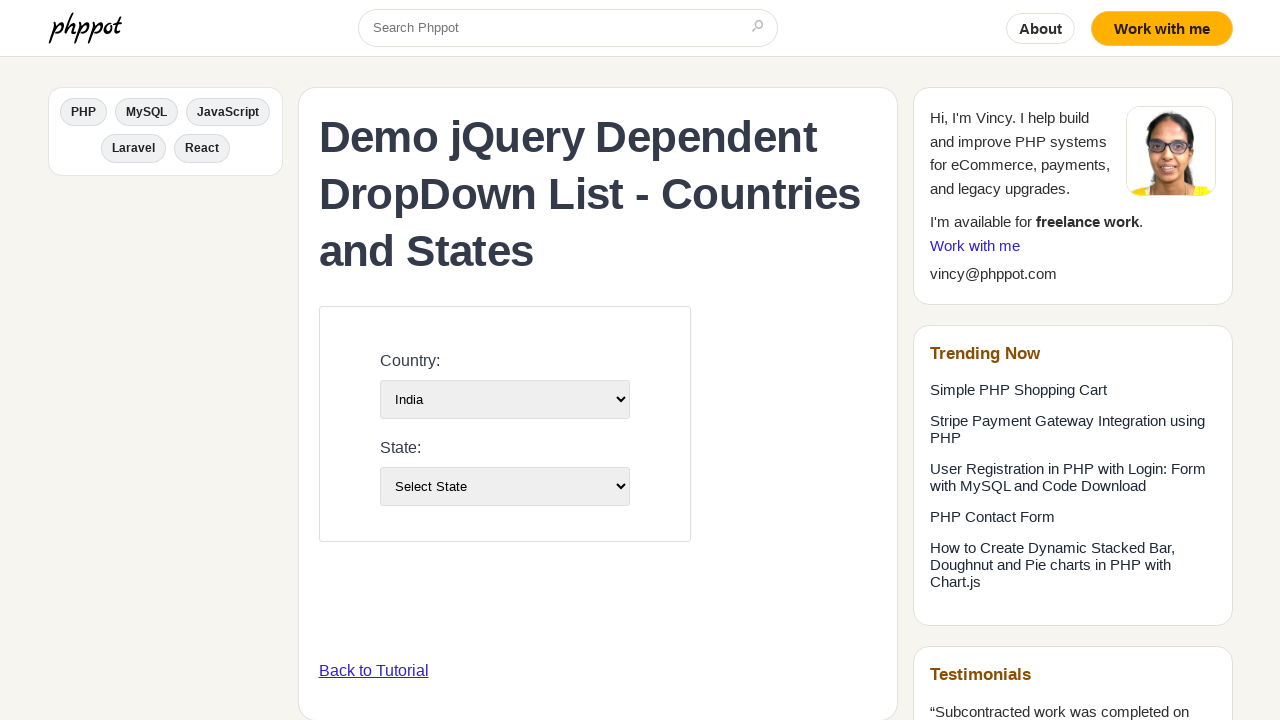

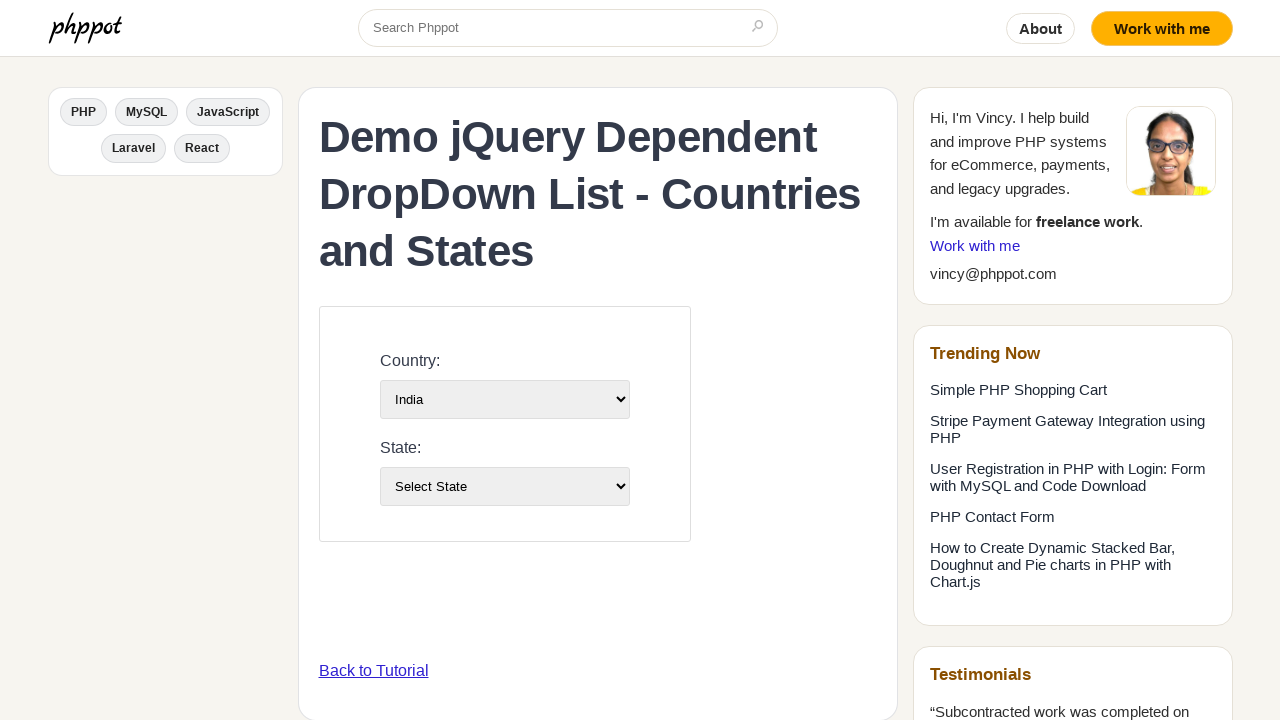